Tests registration form submission on the first registration page by filling in name, surname, email, phone, and address fields, then submitting and verifying success message.

Starting URL: http://suninjuly.github.io/registration1.html

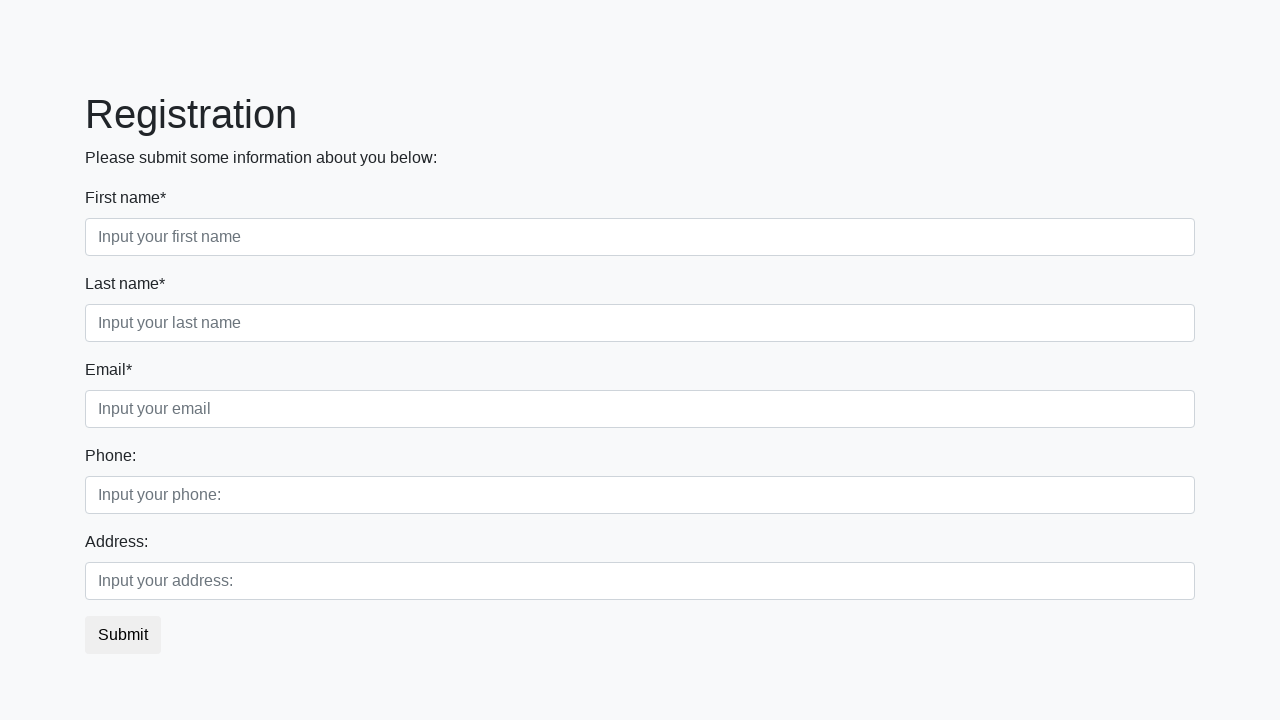

Filled first name field with 'John' on input[placeholder="Input your first name"]
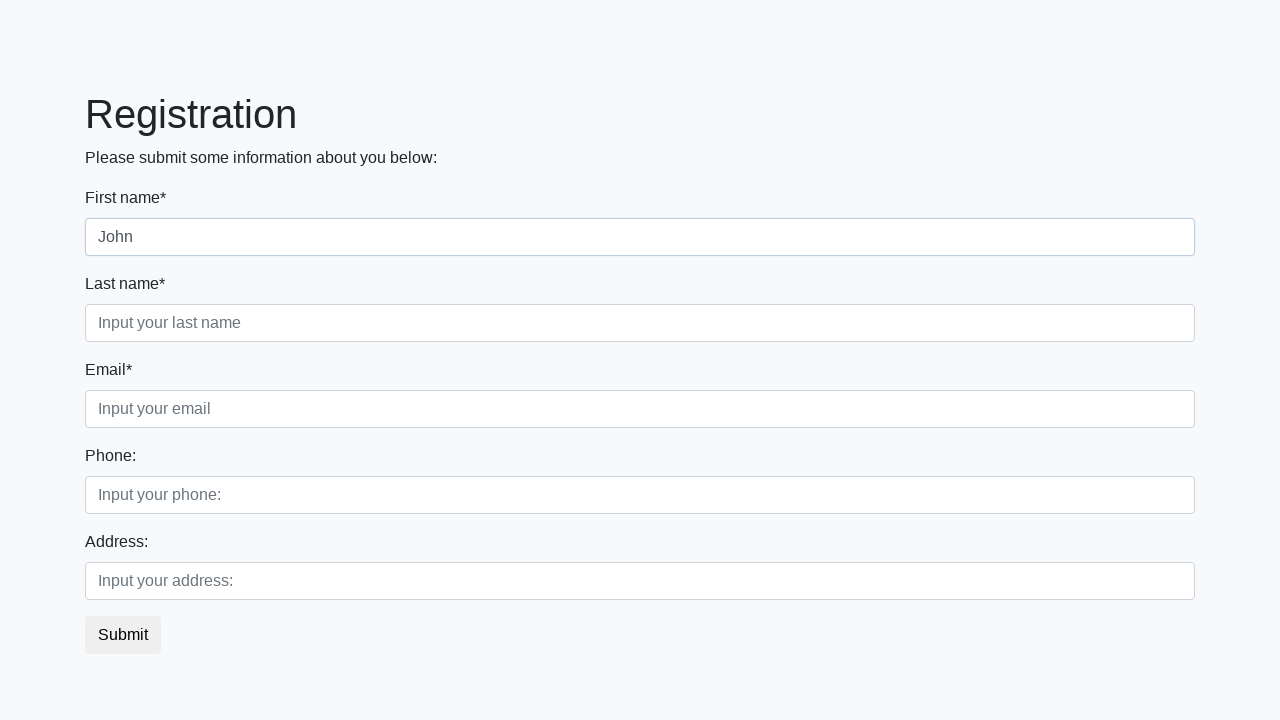

Filled last name field with 'Anderson' on input[placeholder="Input your last name"]
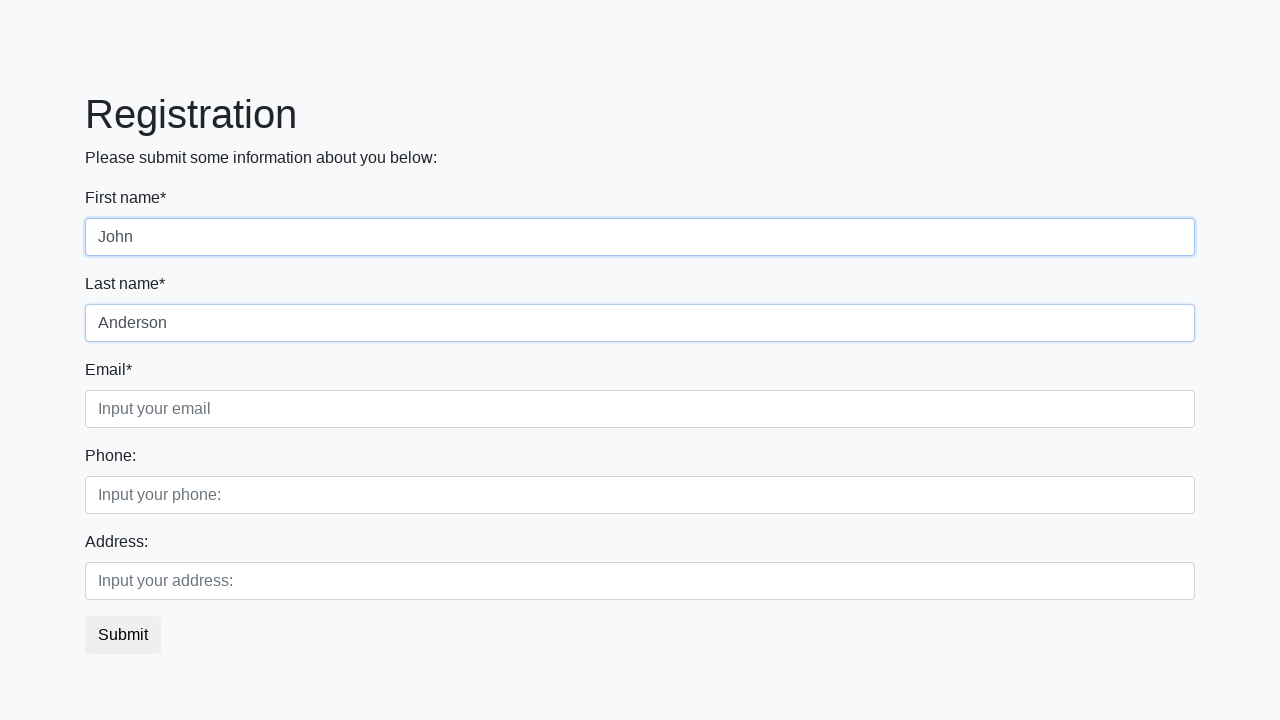

Filled email field with 'john.anderson@example.com' on input[placeholder="Input your email"]
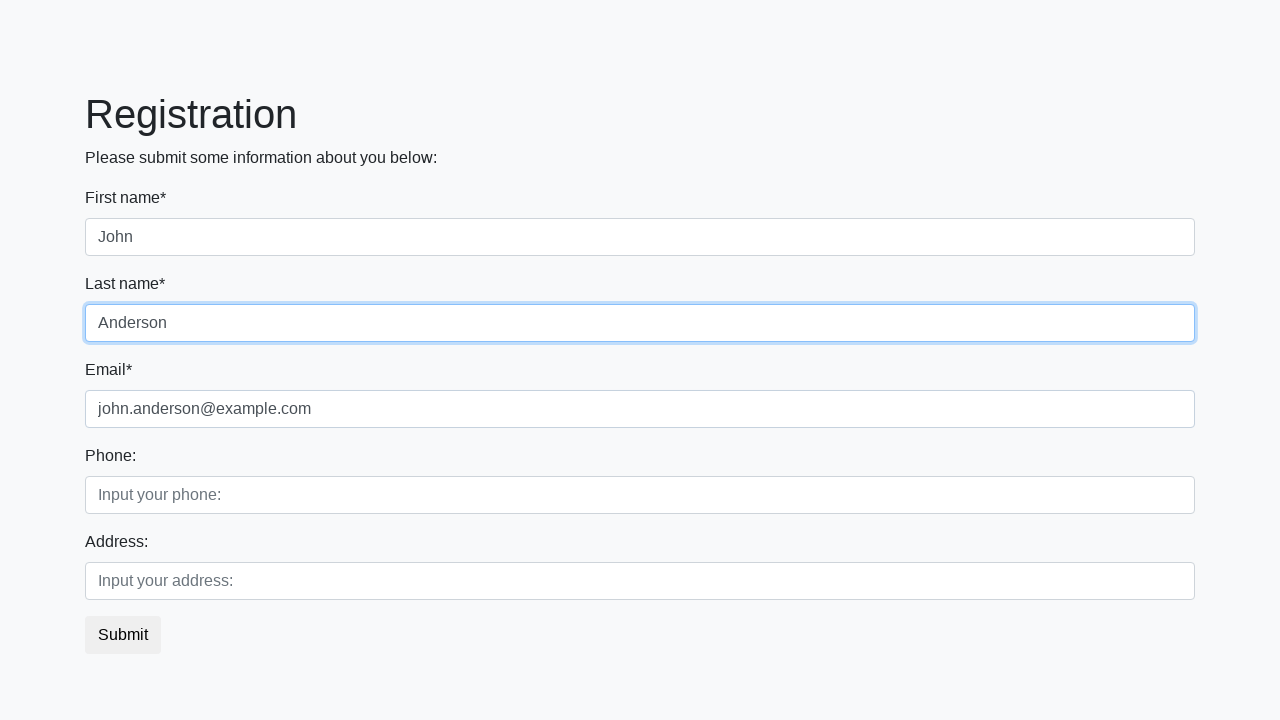

Filled phone field with '+1-555-123-4567' on input[placeholder="Input your phone:"]
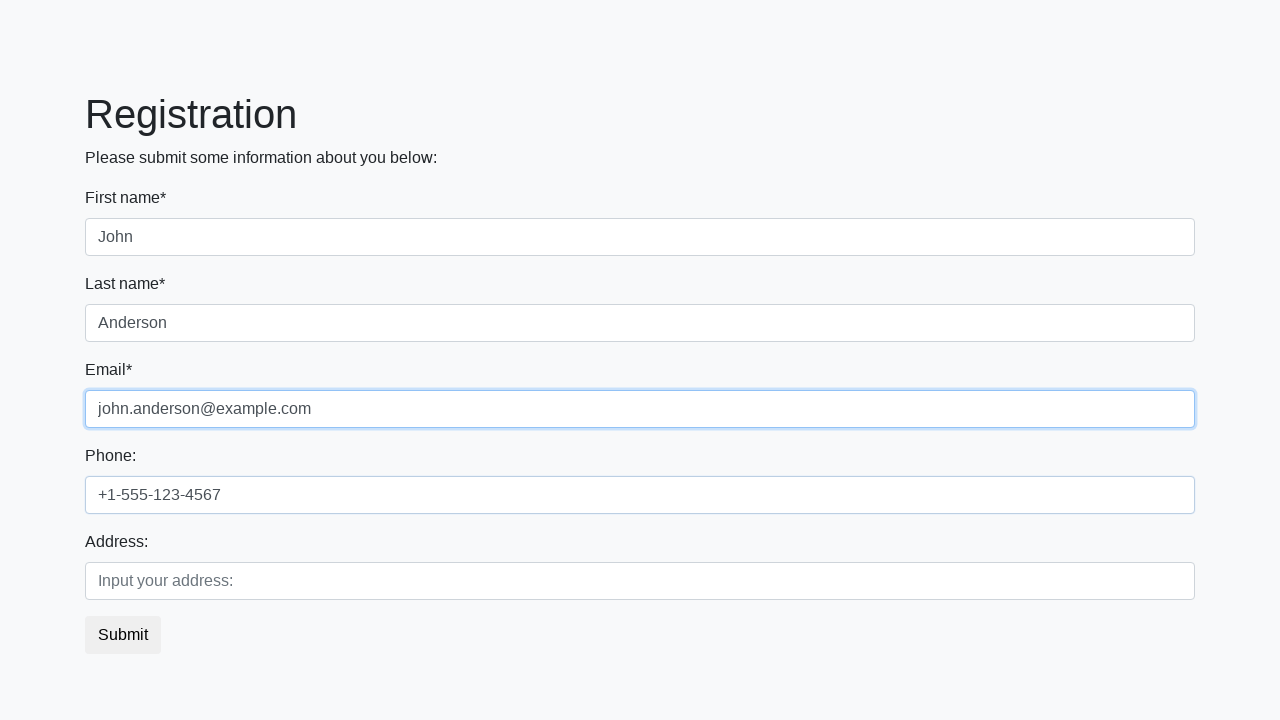

Filled address field with '123 Main Street, Boston, MA' on input[placeholder="Input your address:"]
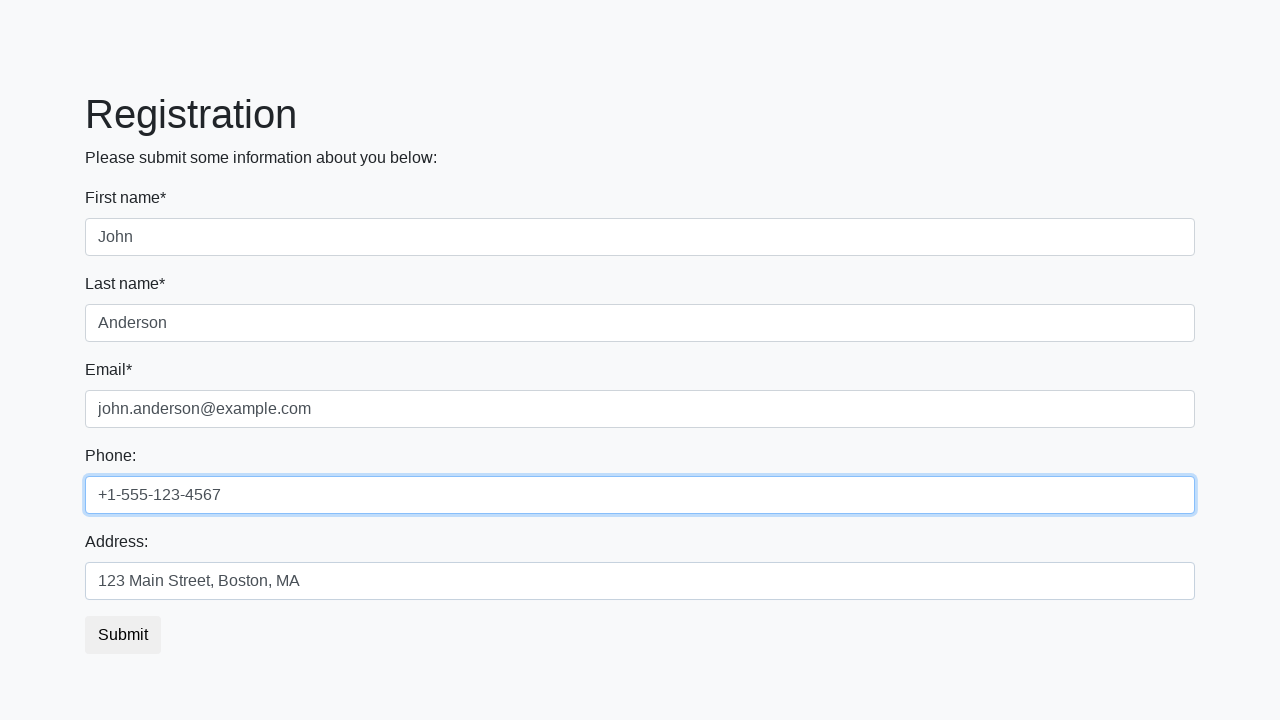

Clicked submit button to submit registration form at (123, 635) on button[type="submit"]
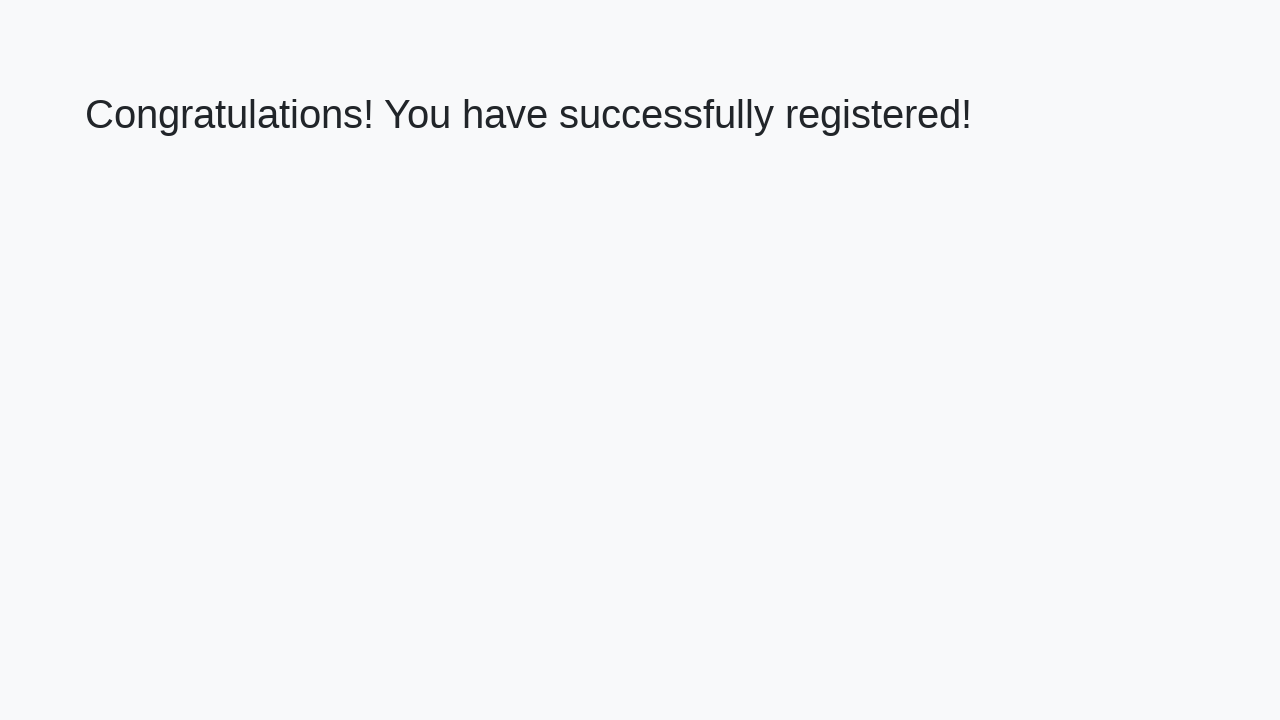

Success message (h1) appeared, registration completed
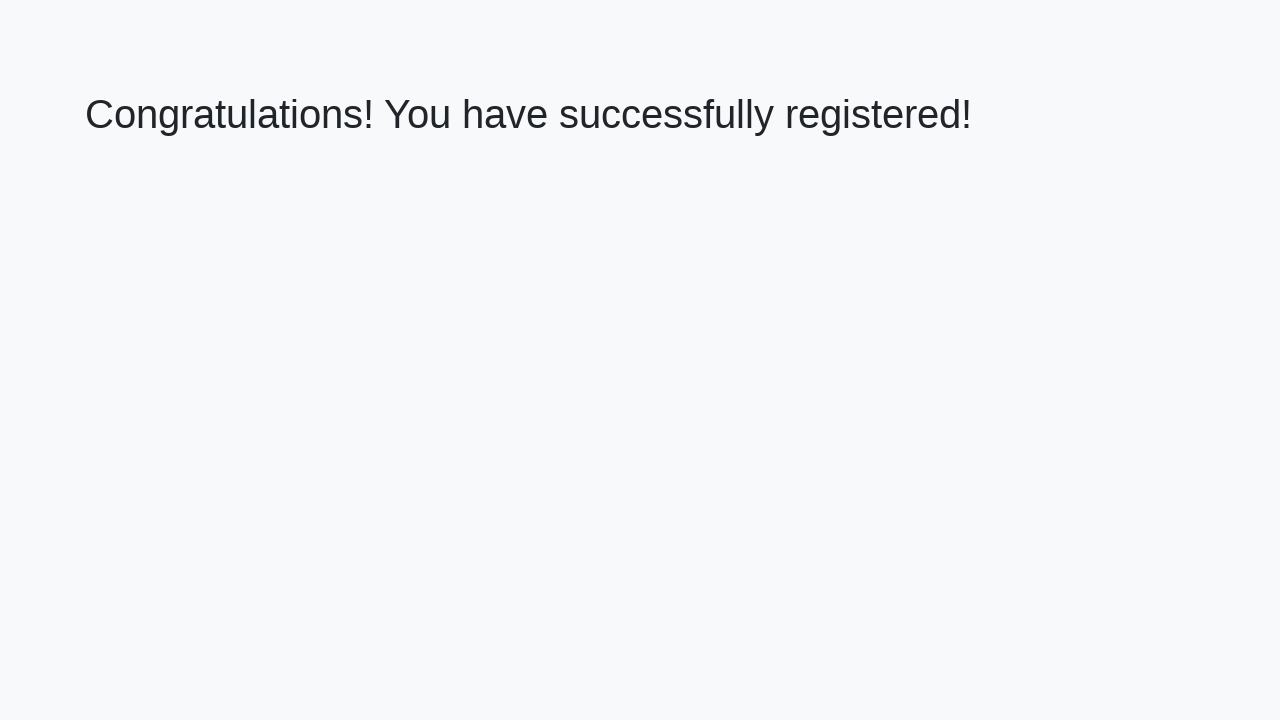

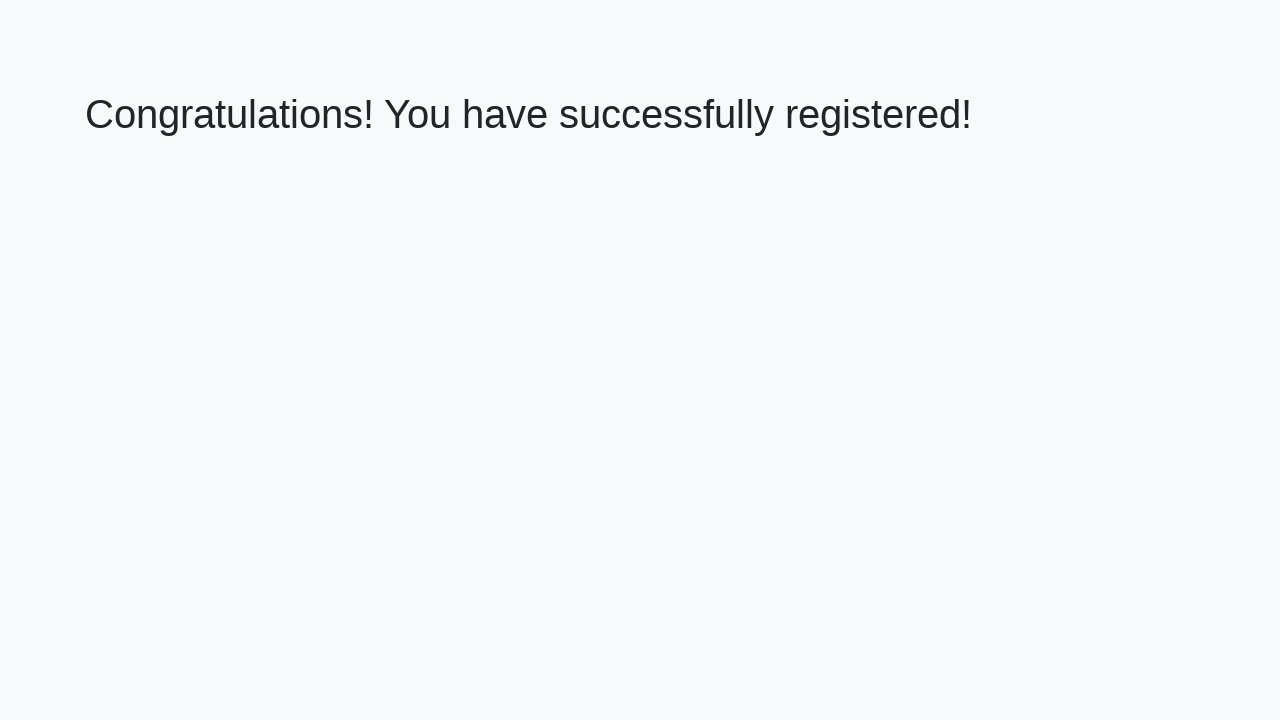